Tests iframe interaction by switching to an iframe, clicking a button inside it, then switching back to the main page to click another element

Starting URL: https://www.w3schools.com/js/tryit.asp?filename=tryjs_myfirst

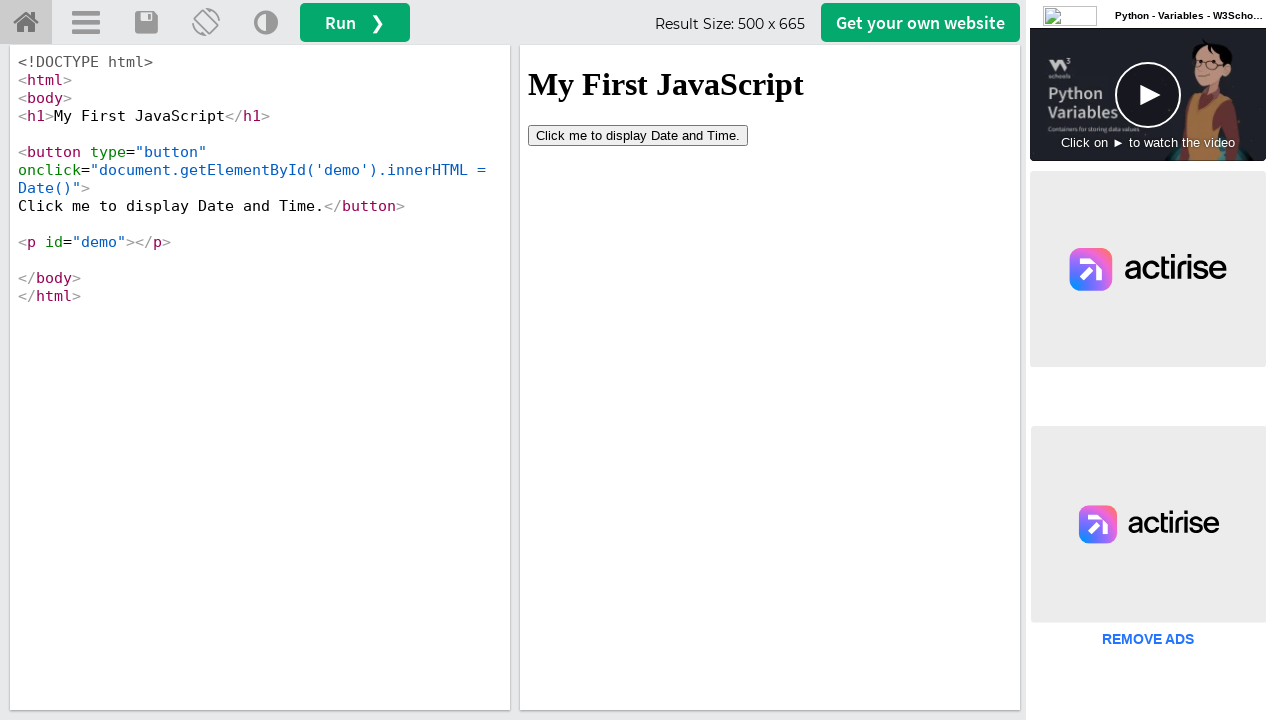

Located iframe with ID 'iframeResult'
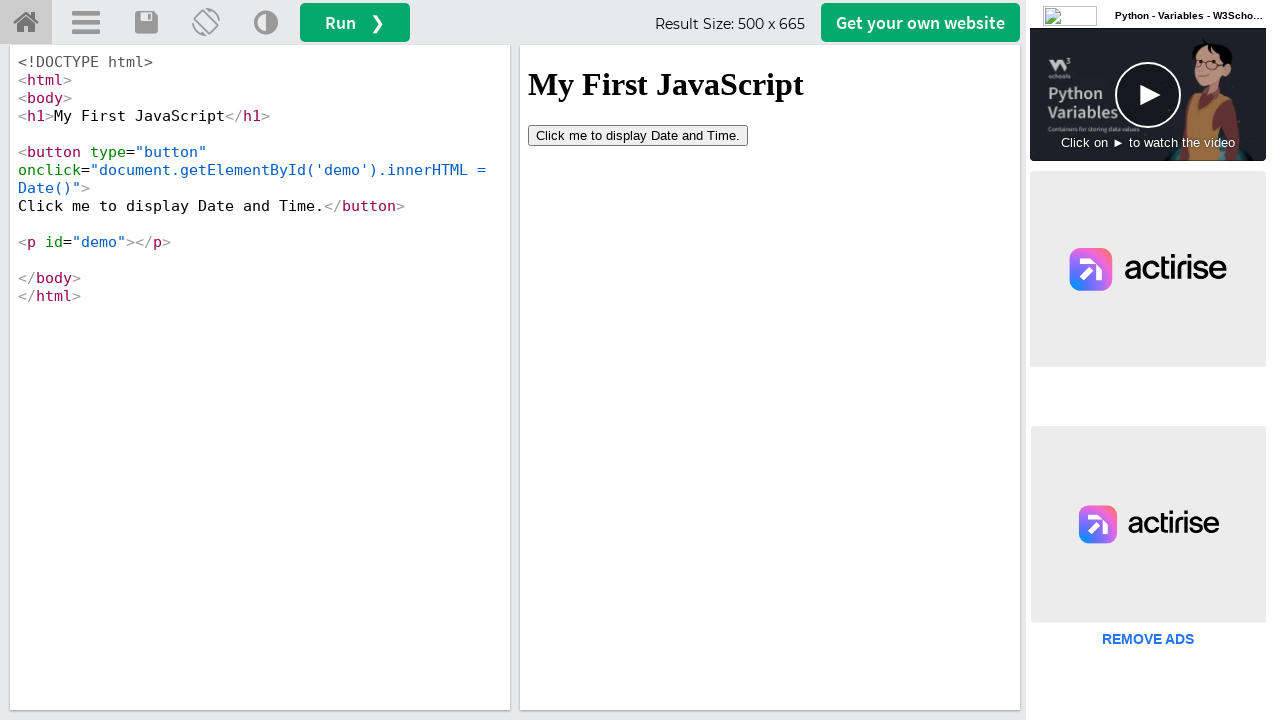

Clicked 'Click me' button inside iframe at (638, 135) on #iframeResult >> internal:control=enter-frame >> xpath=//button[contains(text(),
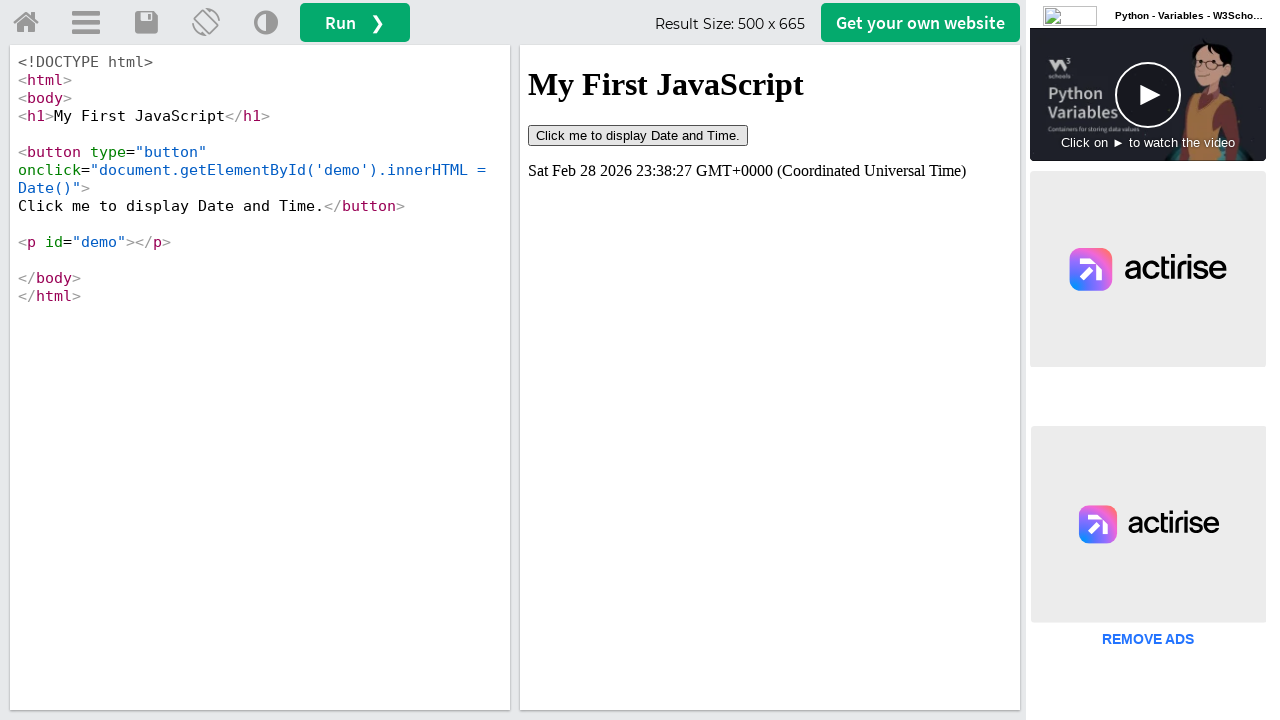

Clicked 'Change Theme' button on main page at (266, 23) on (//a[@title='Change Theme'])[1]
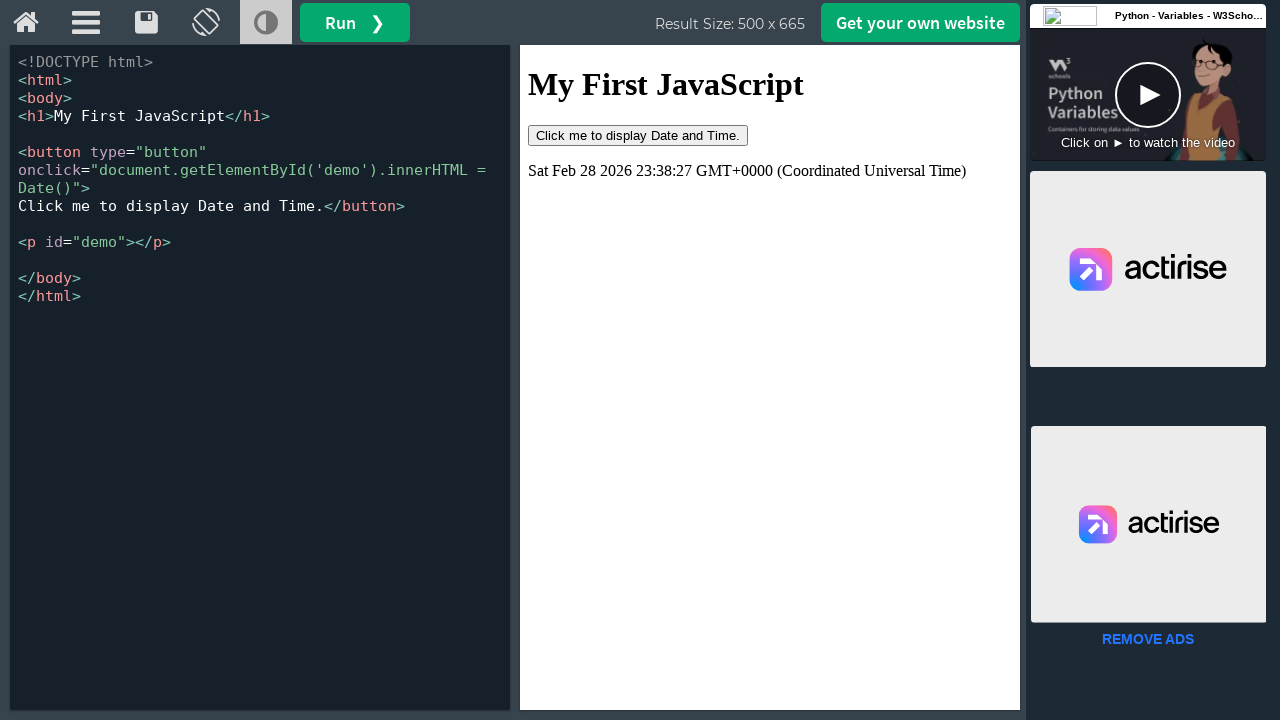

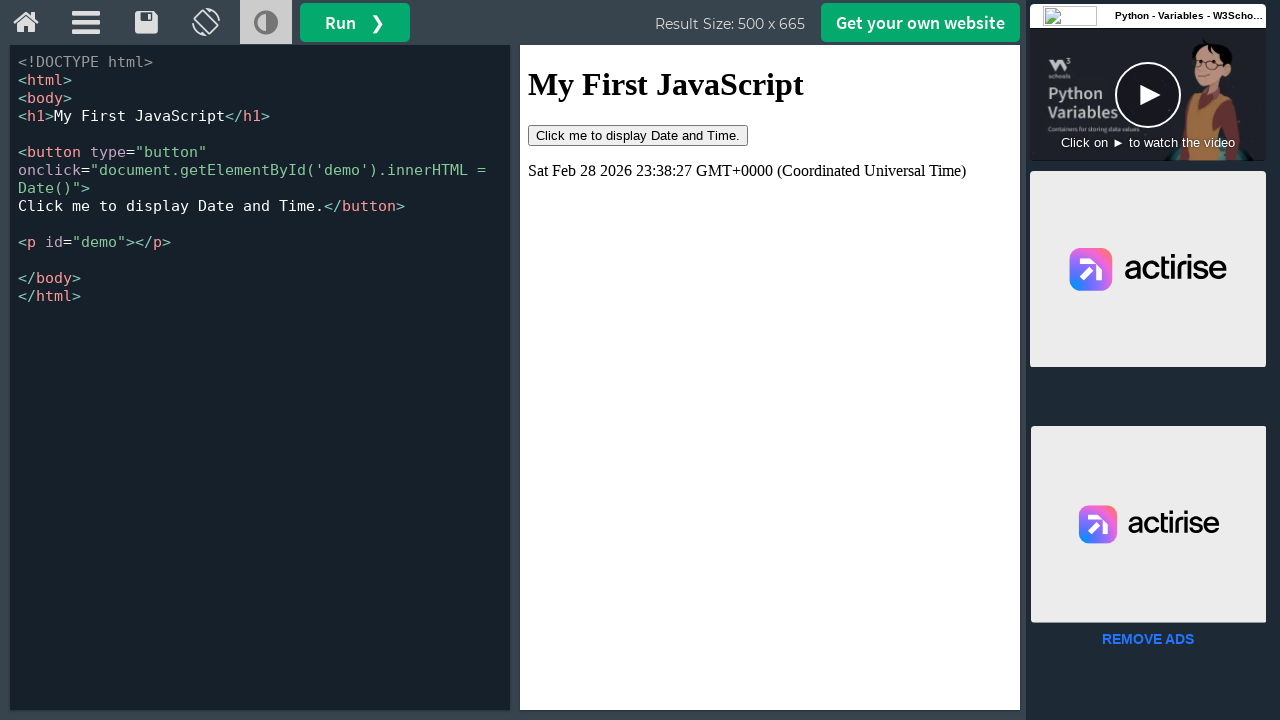